Tests dynamic content loading by clicking a start button and waiting for hidden content to appear

Starting URL: https://the-internet.herokuapp.com/dynamic_loading/1

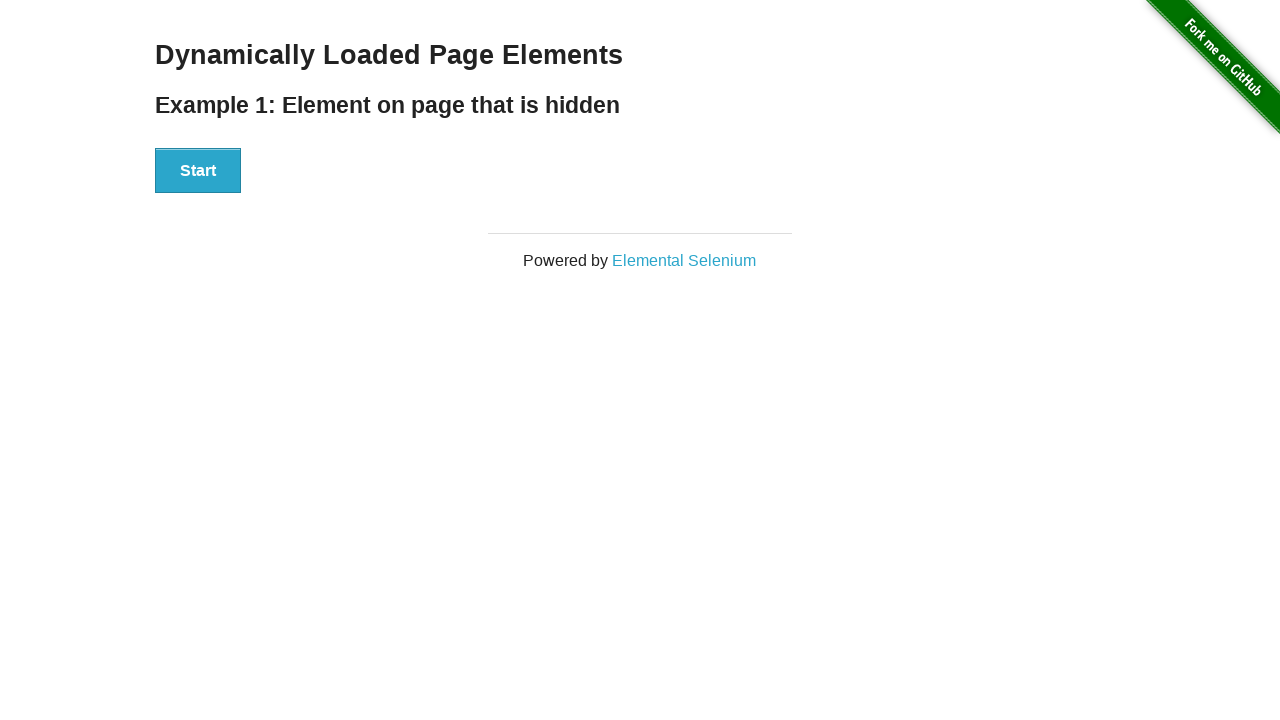

Clicked start button to trigger dynamic content loading at (198, 171) on div#start > button
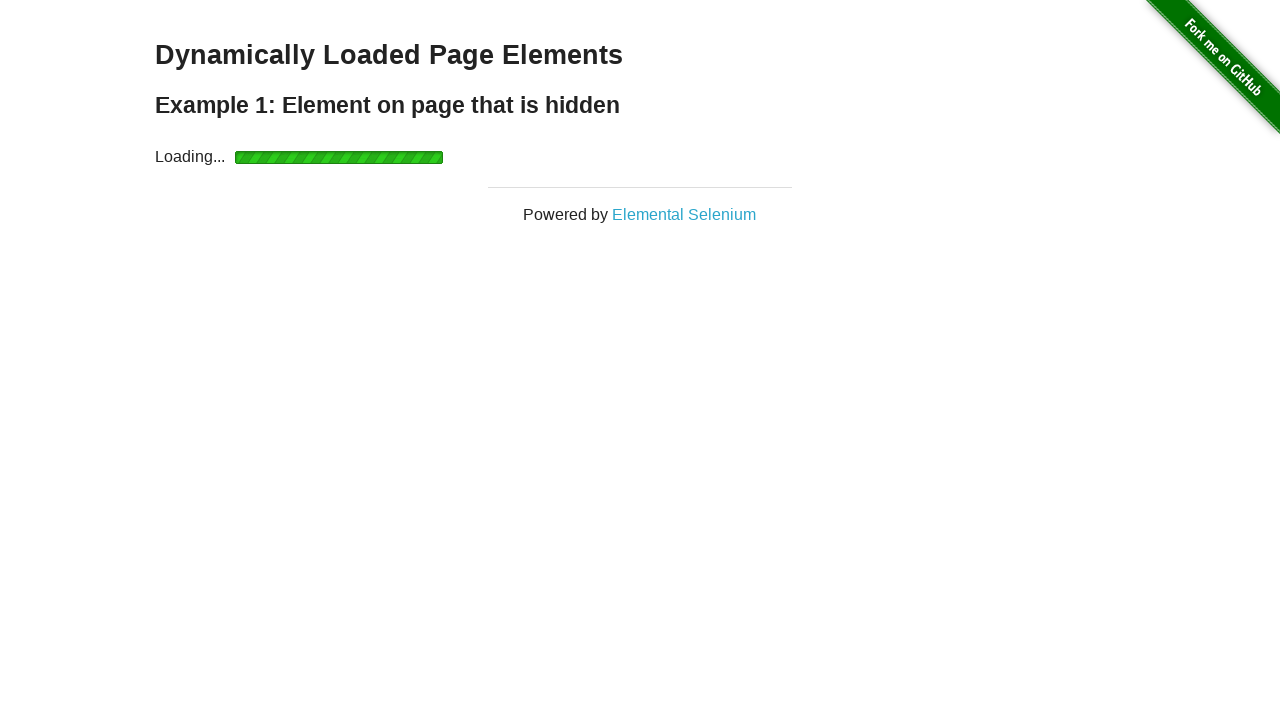

Waited for dynamically loaded content to become visible
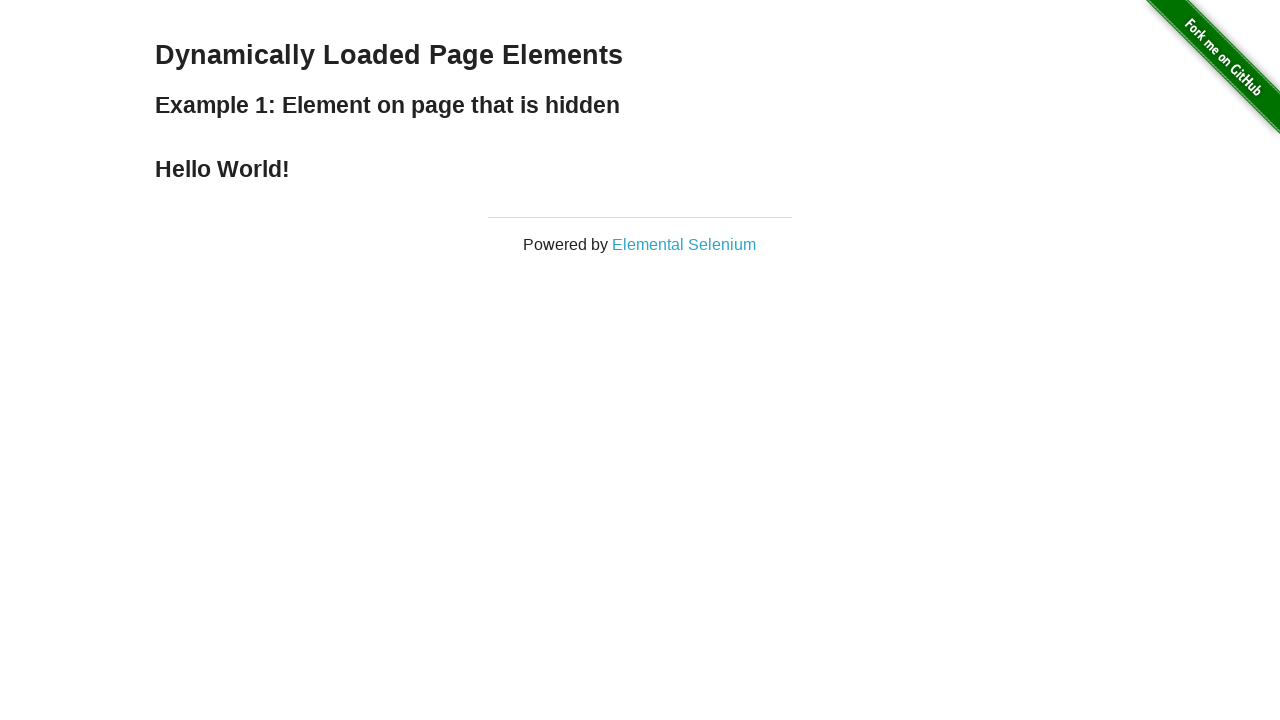

Verified that the loaded content displays 'Hello World!'
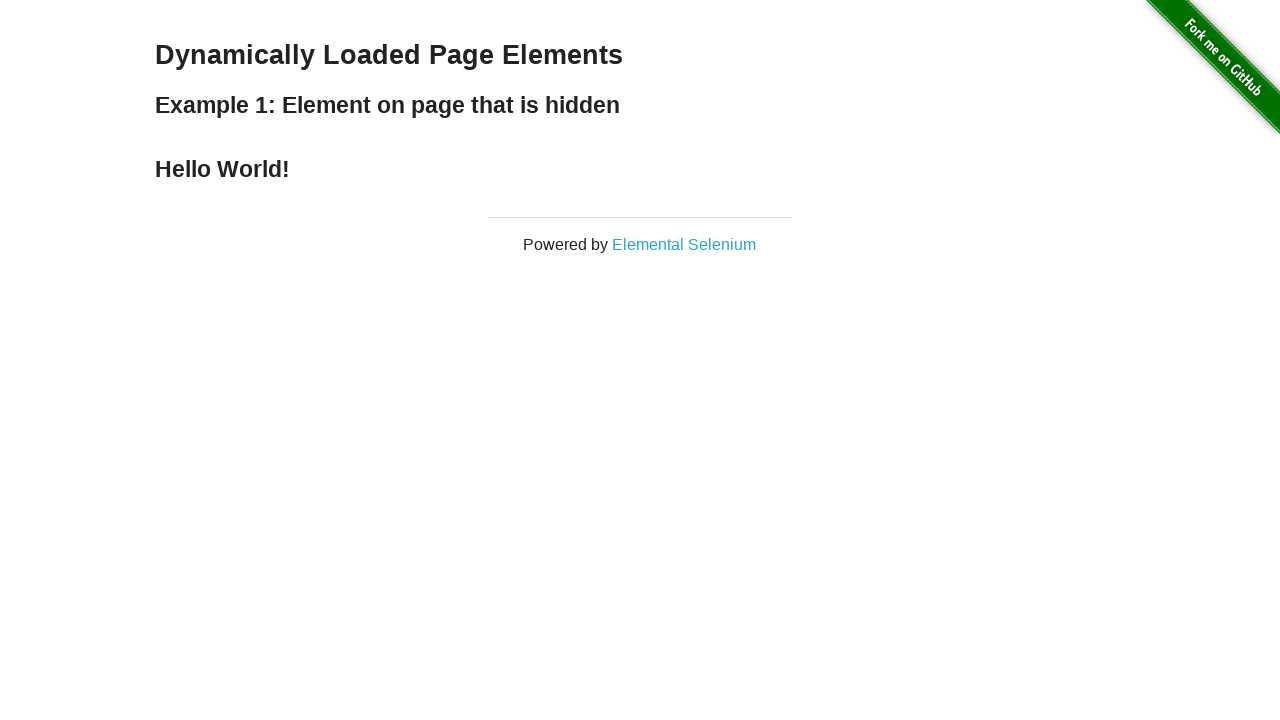

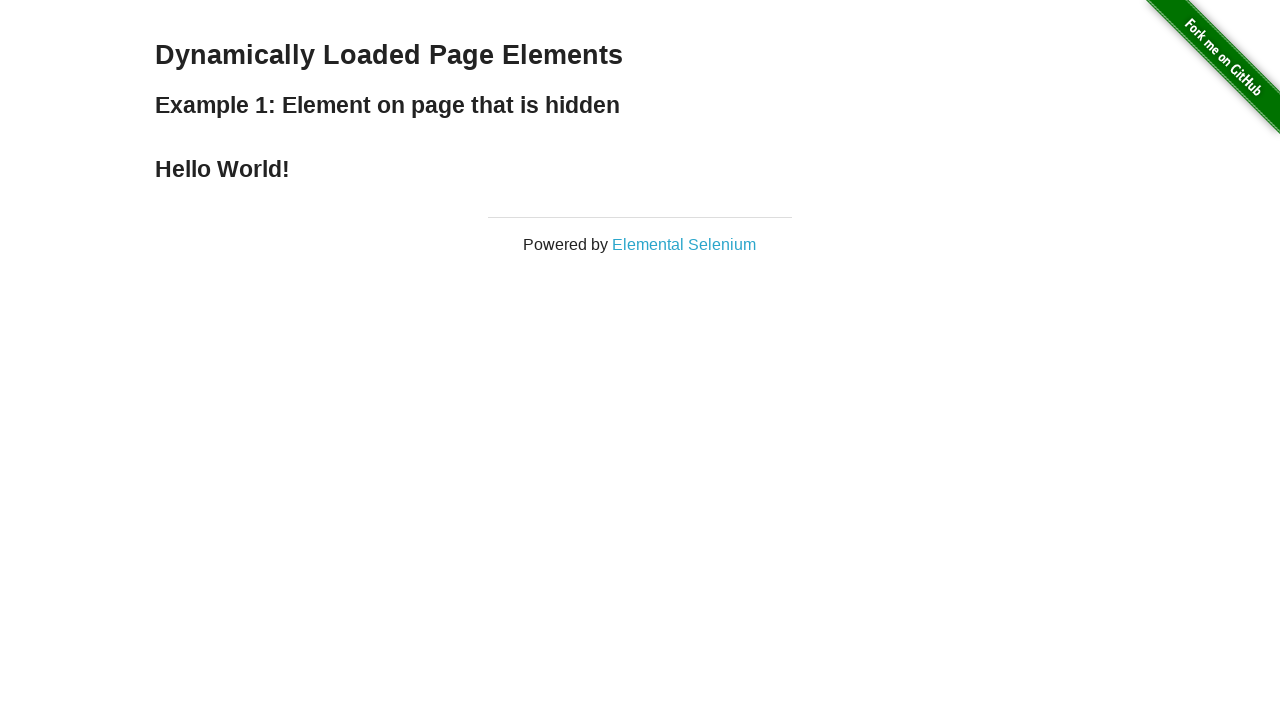